Gets the current window handle for reference

Starting URL: https://naveenautomationlabs.com/opencart/

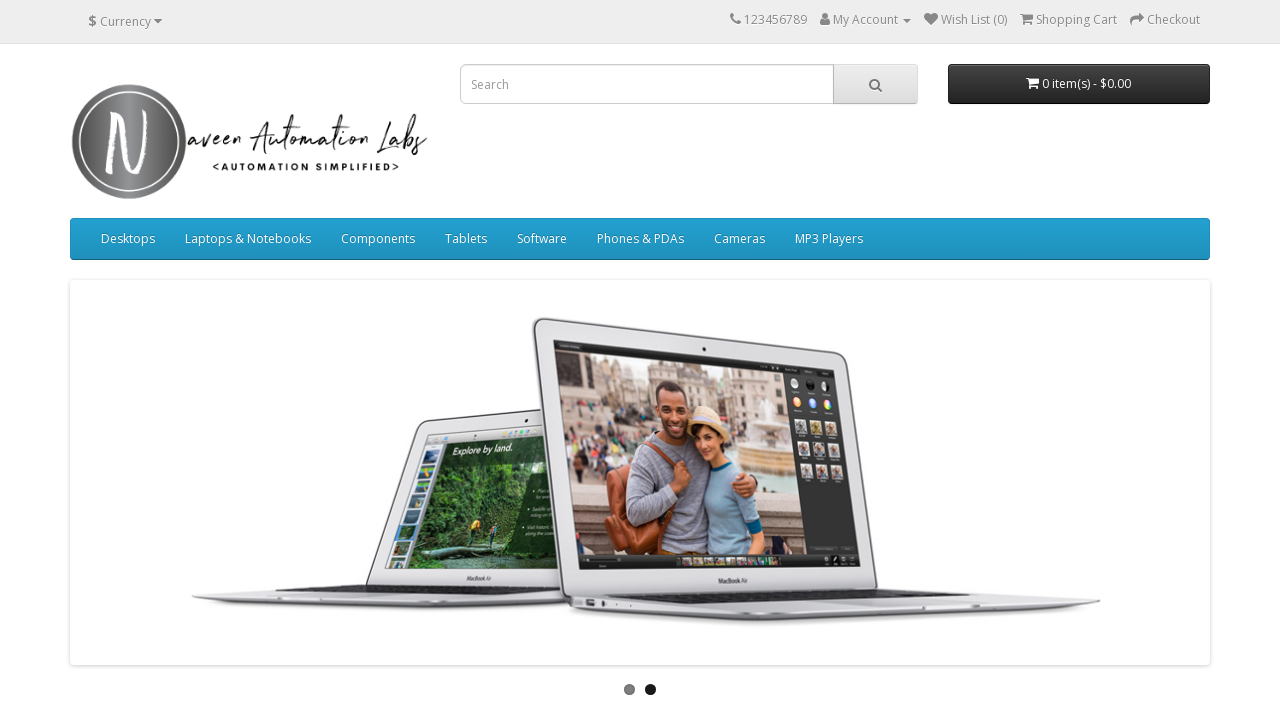

Retrieved current window handle/page context for reference
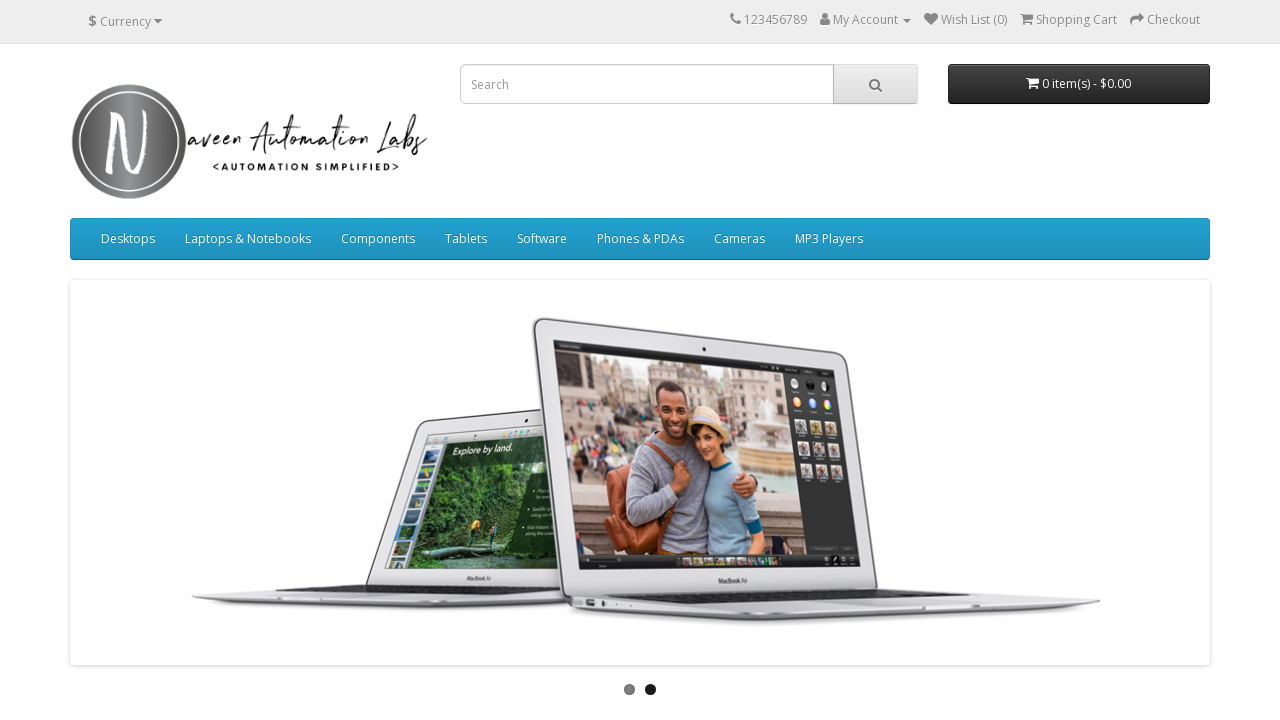

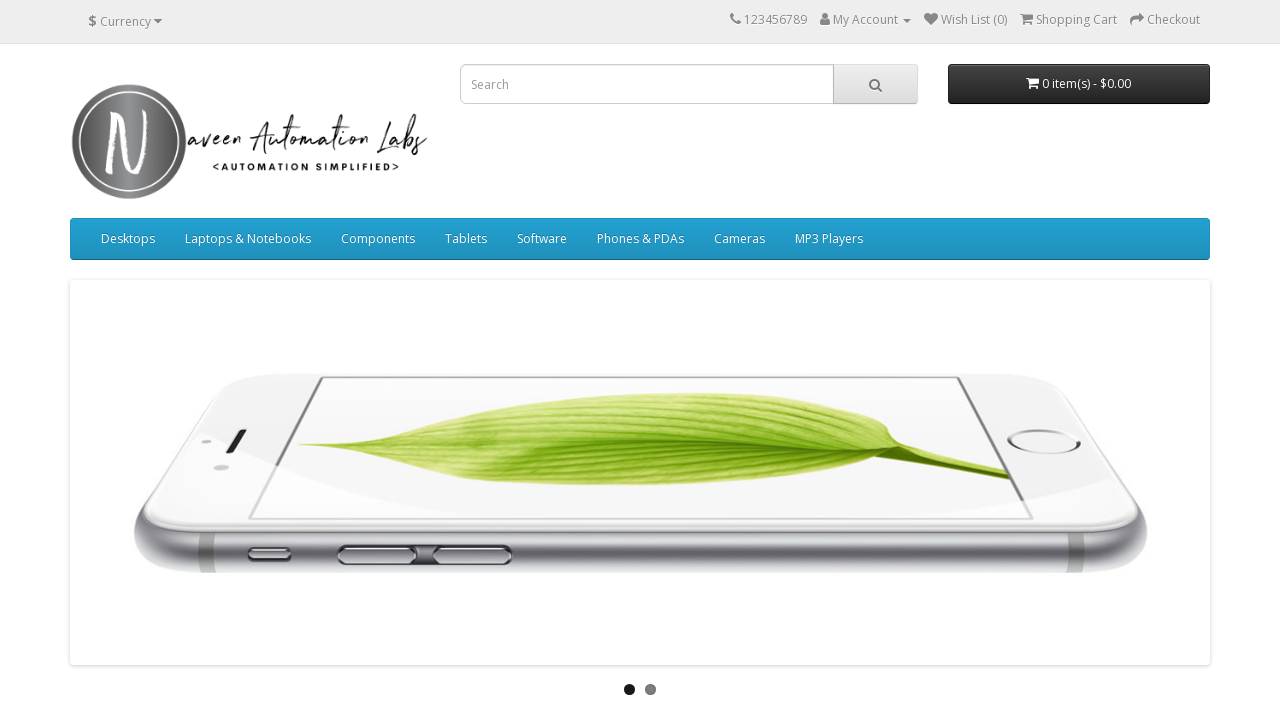